Tests opening a link that opens in a new tab, switching to the new tab, and clicking on another link within the new page.

Starting URL: https://testerhome.com/topics/25593

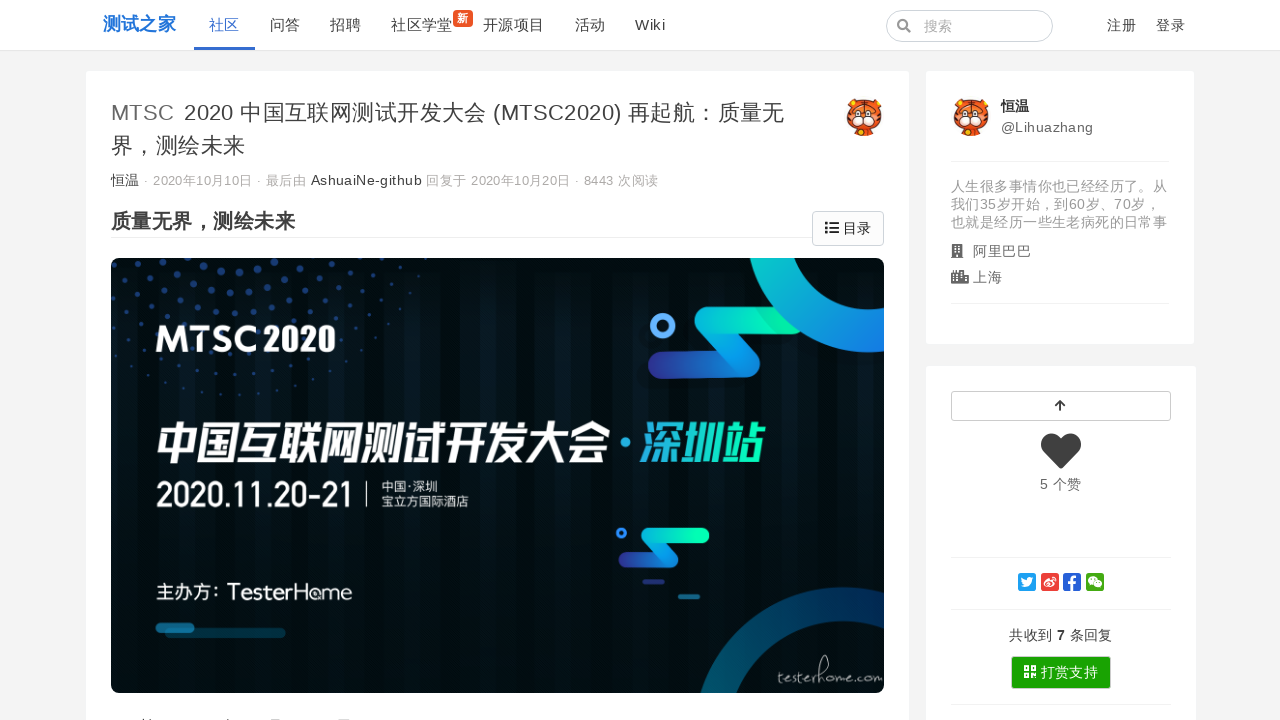

Clicked on link that opens in new tab at (427, 350) on [target="_blank"]
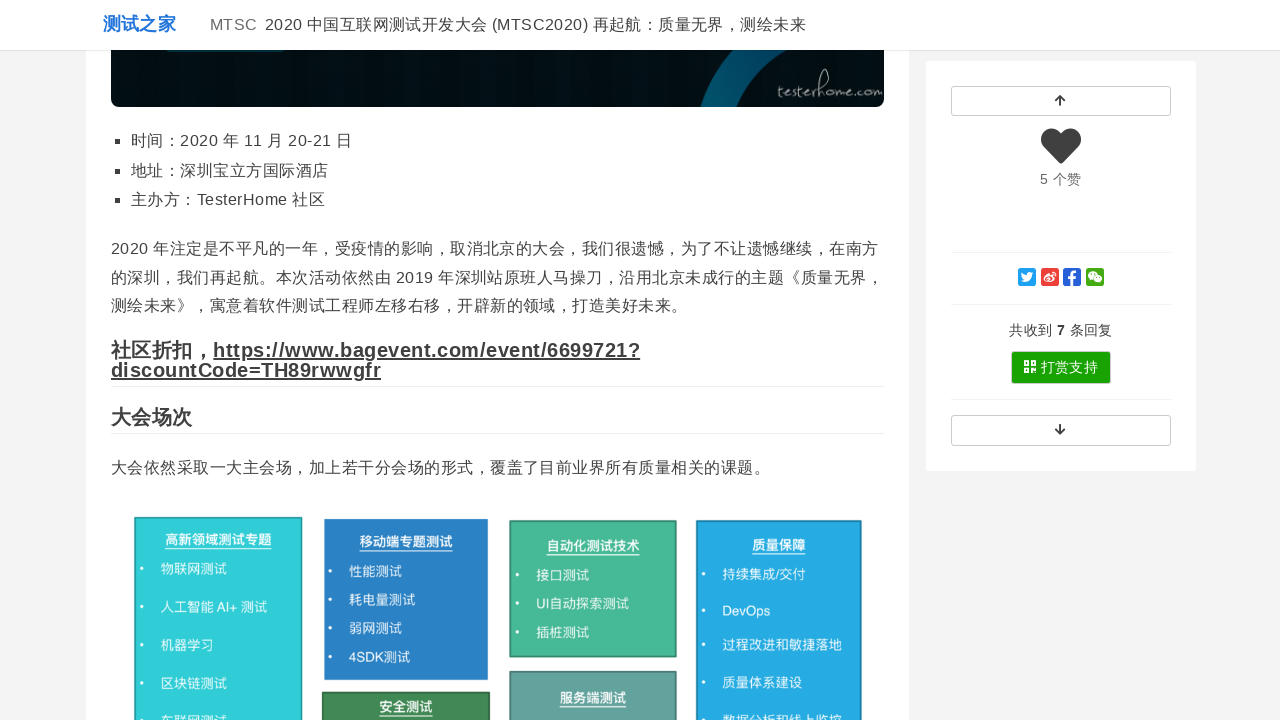

Captured new tab page object
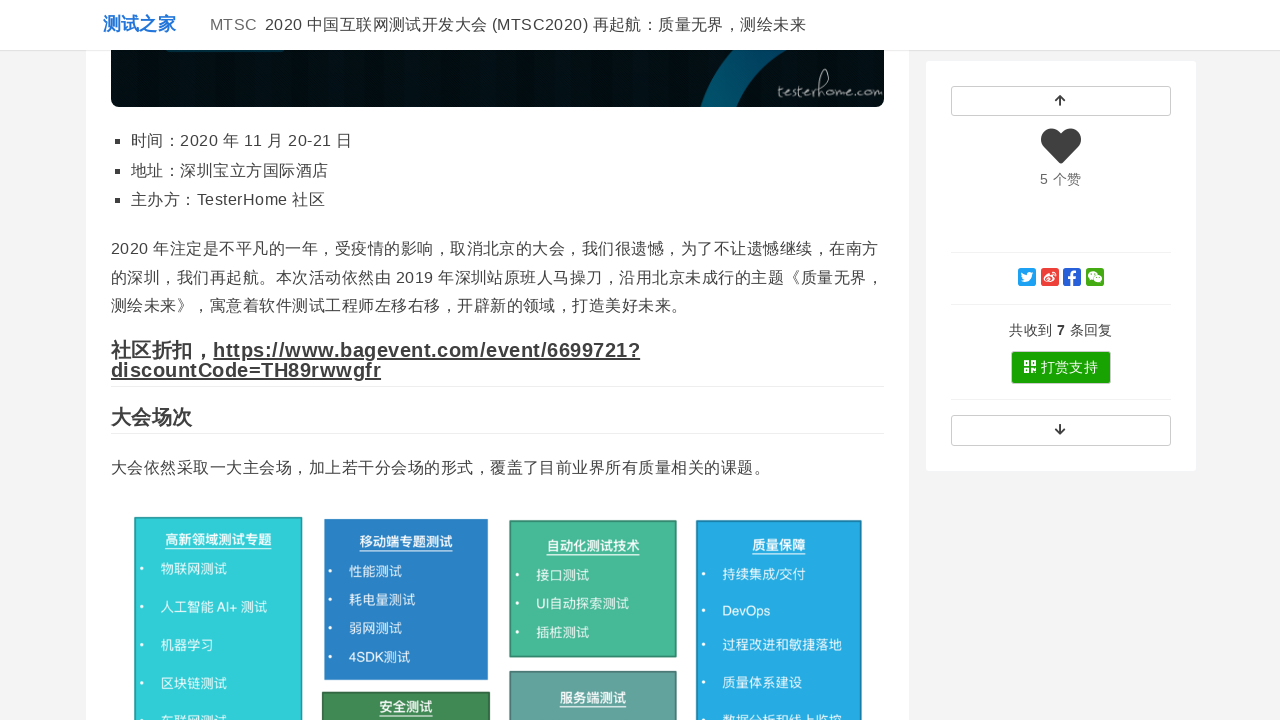

New page loaded completely
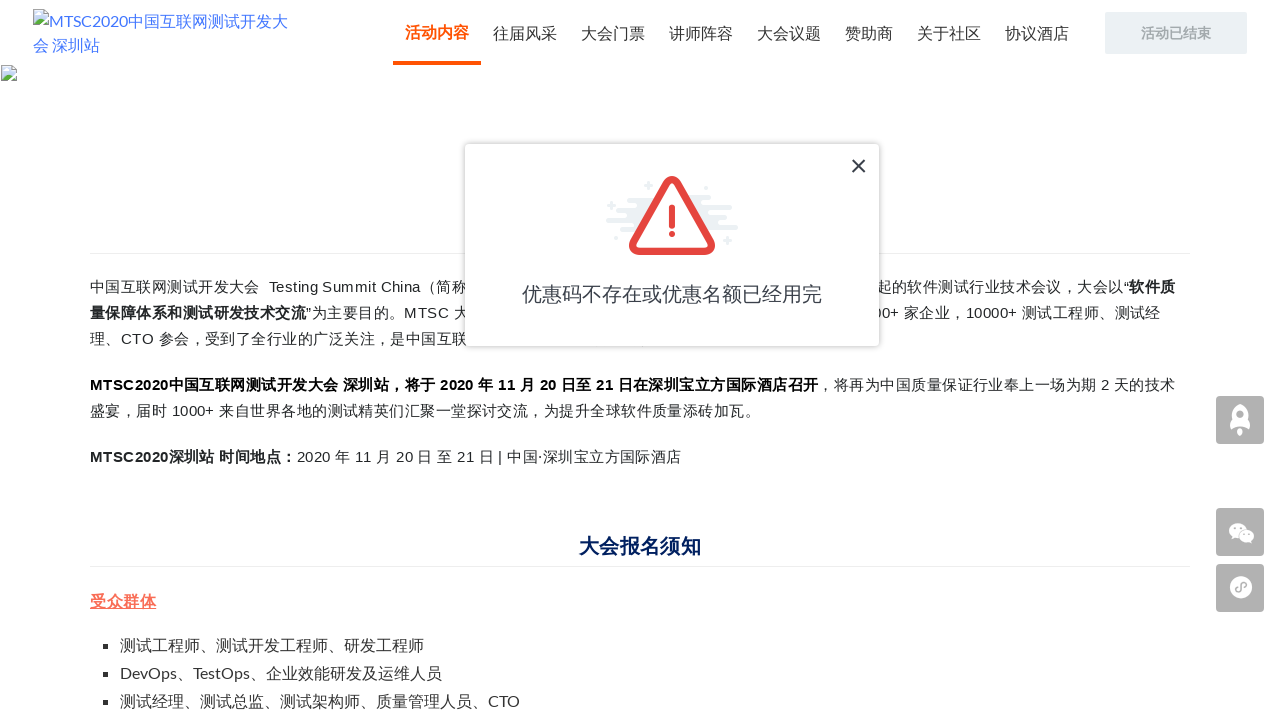

关于社区 link became visible
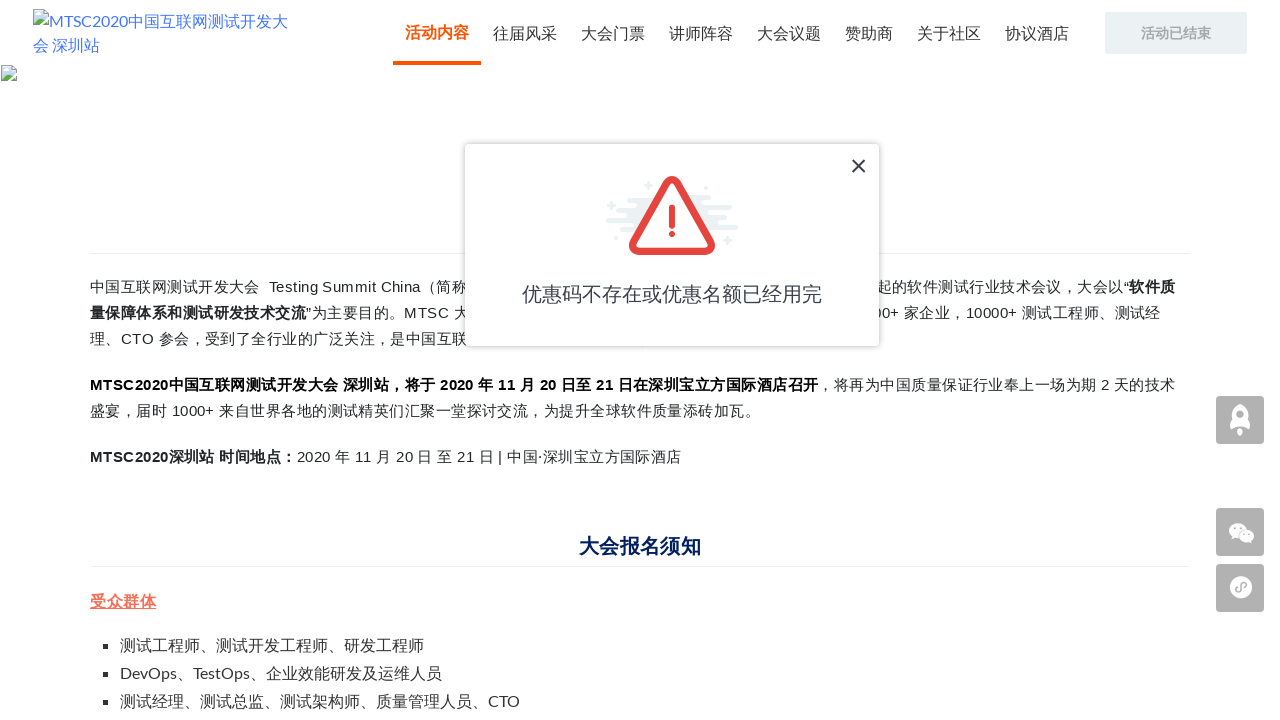

Clicked on 关于社区 link at (949, 33) on text=关于社区
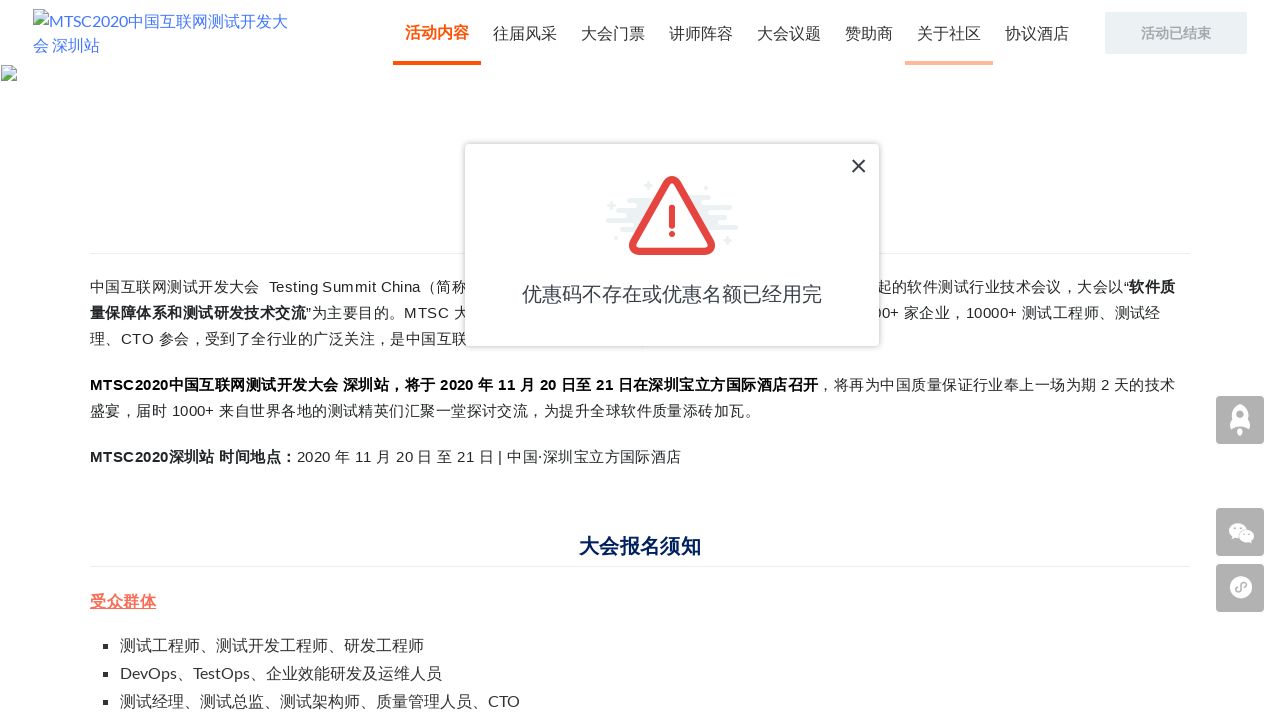

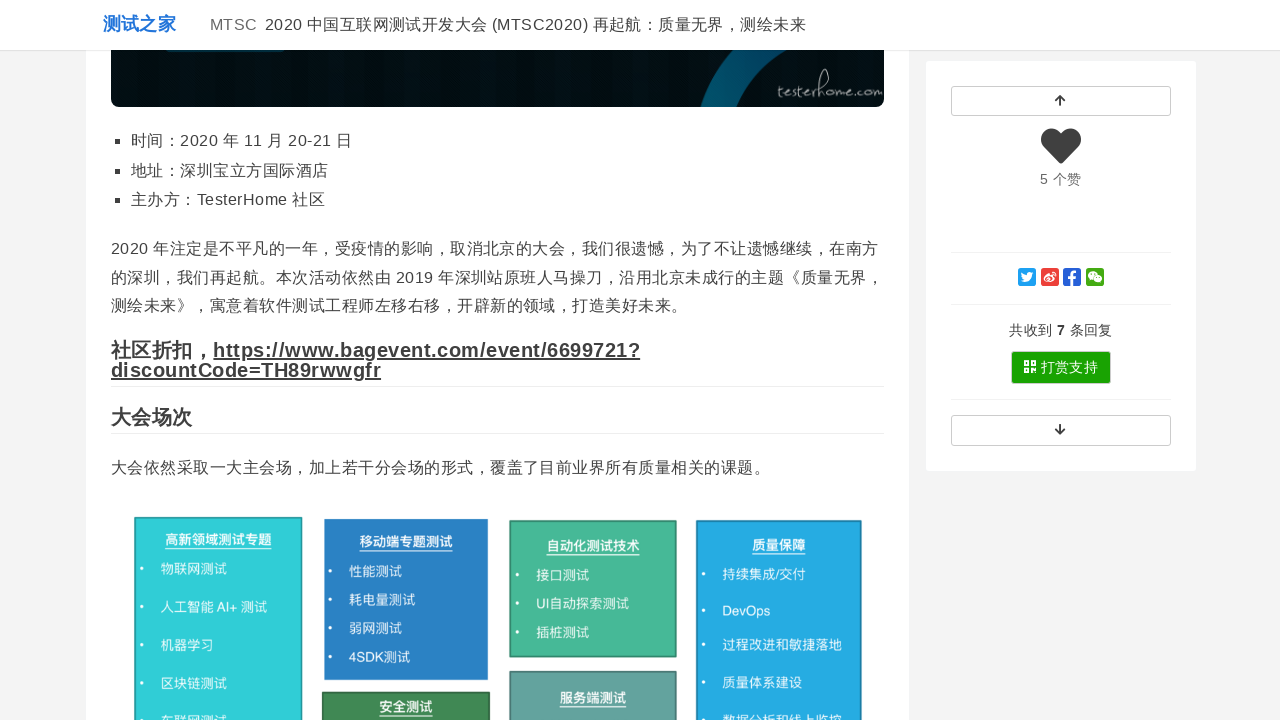